Tests element scoping by finding links within specific containers (footer and column), opens multiple links in new tabs using keyboard shortcuts, and iterates through all open browser tabs.

Starting URL: https://rahulshettyacademy.com/AutomationPractice/

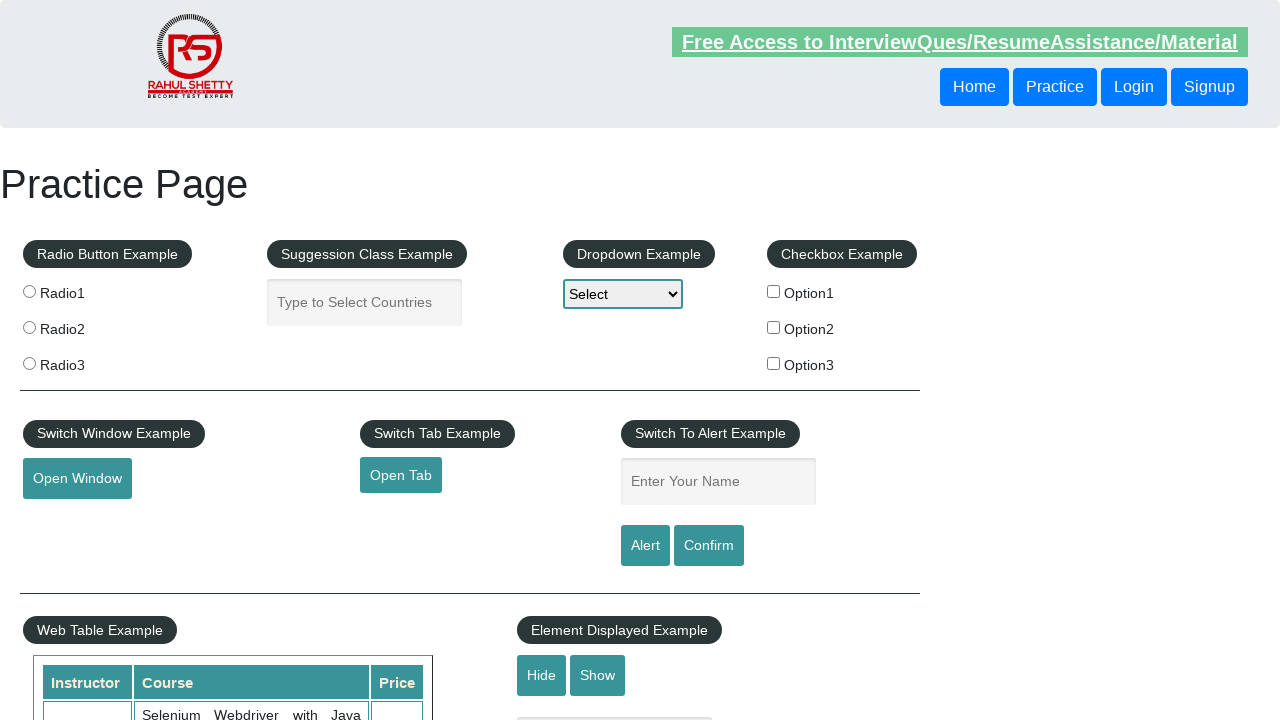

Waited for footer section (#gf-BIG) to load
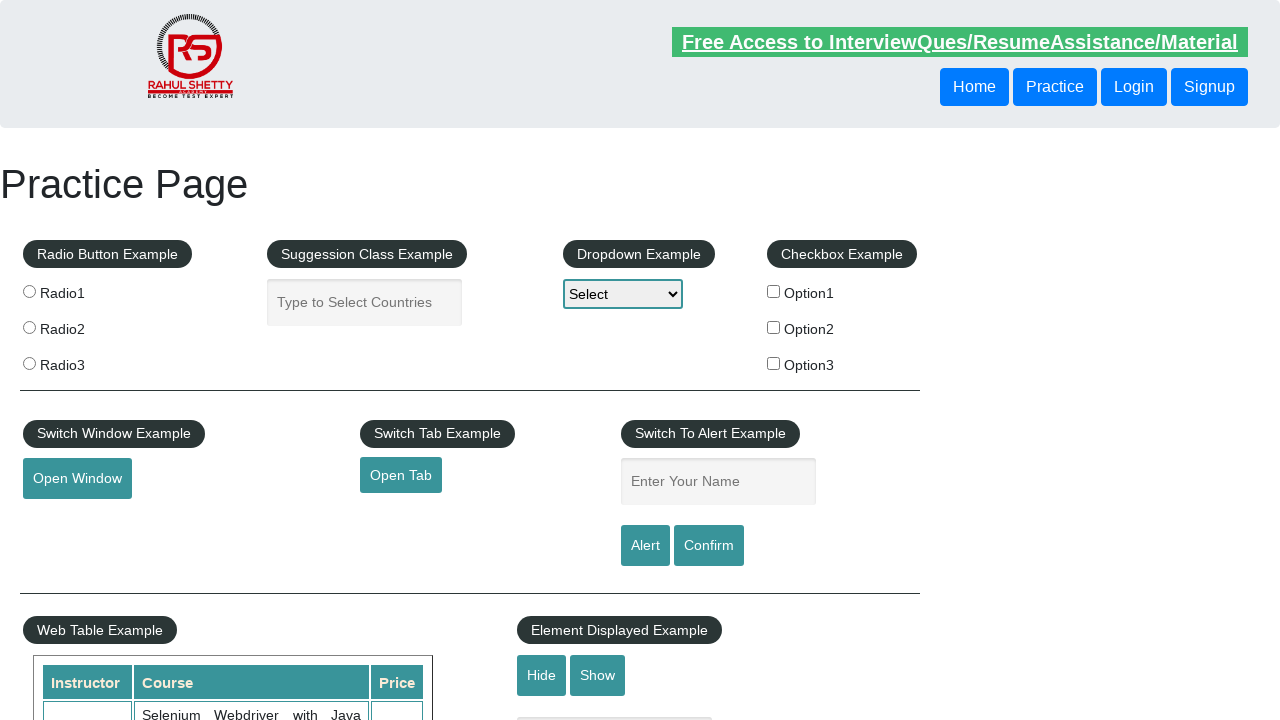

Located footer section element
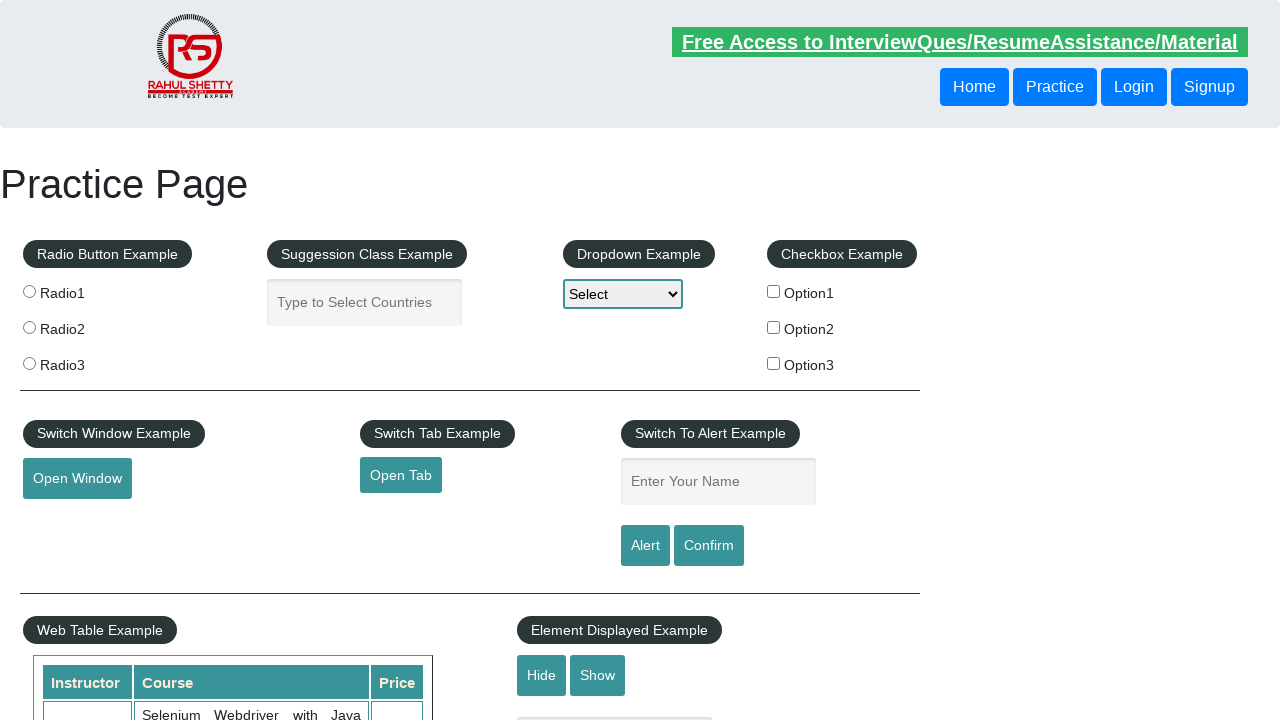

Located first column in footer table
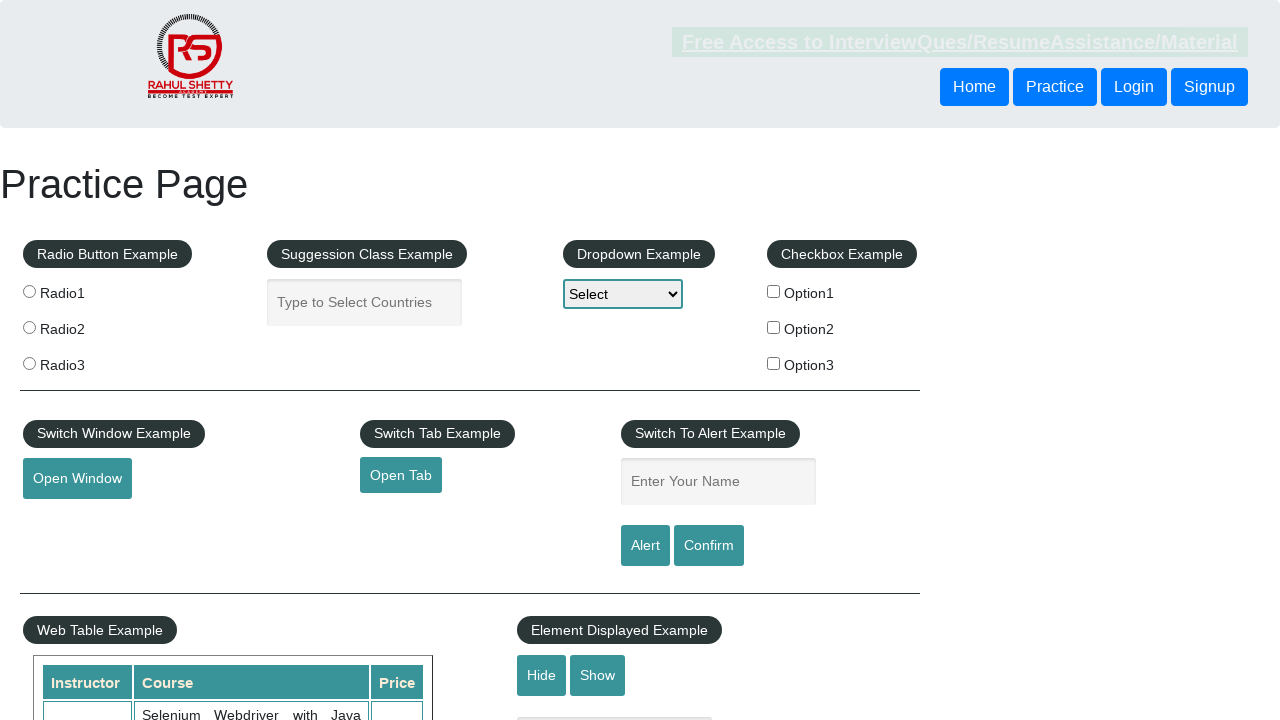

Found 5 links in the first column
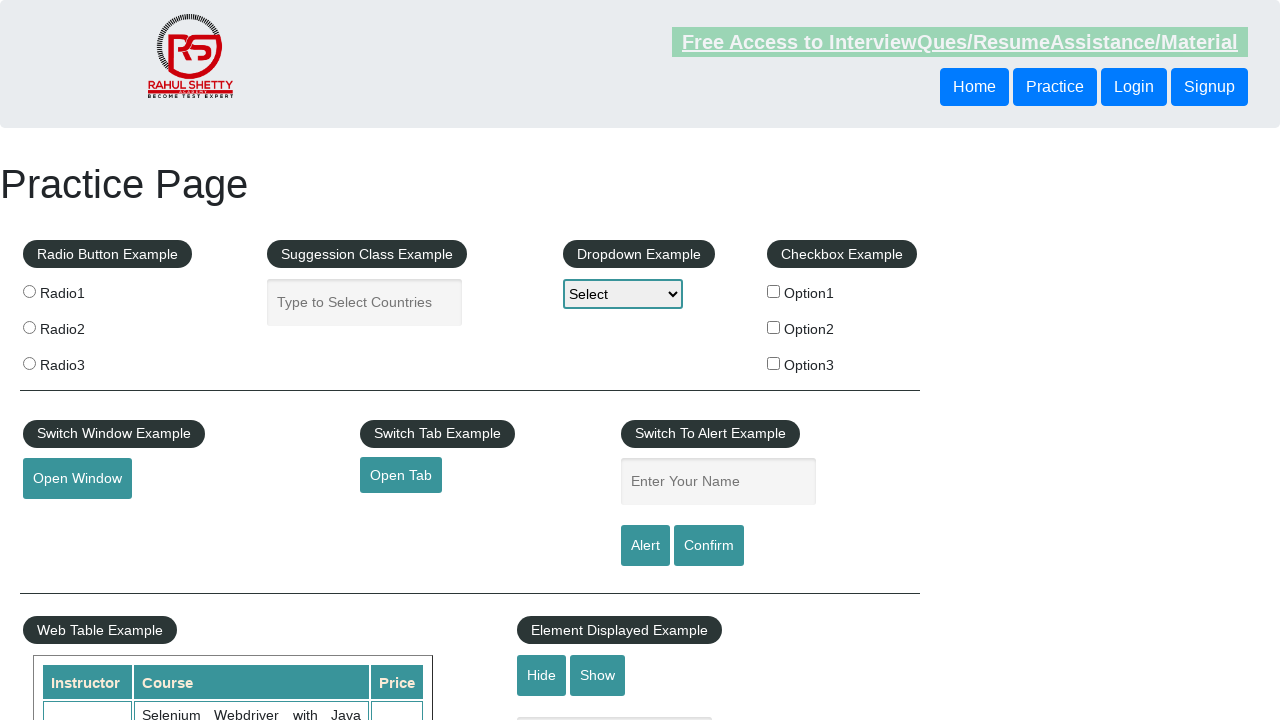

Opened link 1 in new tab using Ctrl+Click at (68, 520) on xpath=//table/tbody/tr/td[1]/ul >> a >> nth=1
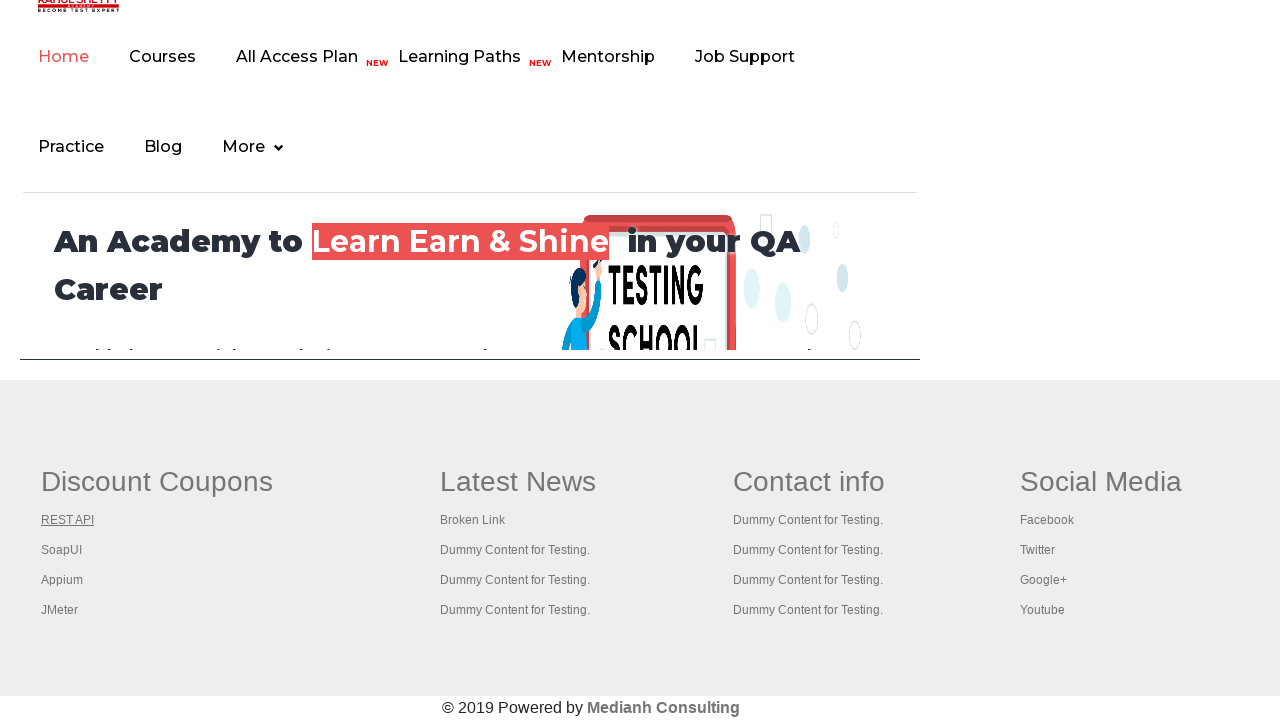

Opened link 2 in new tab using Ctrl+Click at (62, 550) on xpath=//table/tbody/tr/td[1]/ul >> a >> nth=2
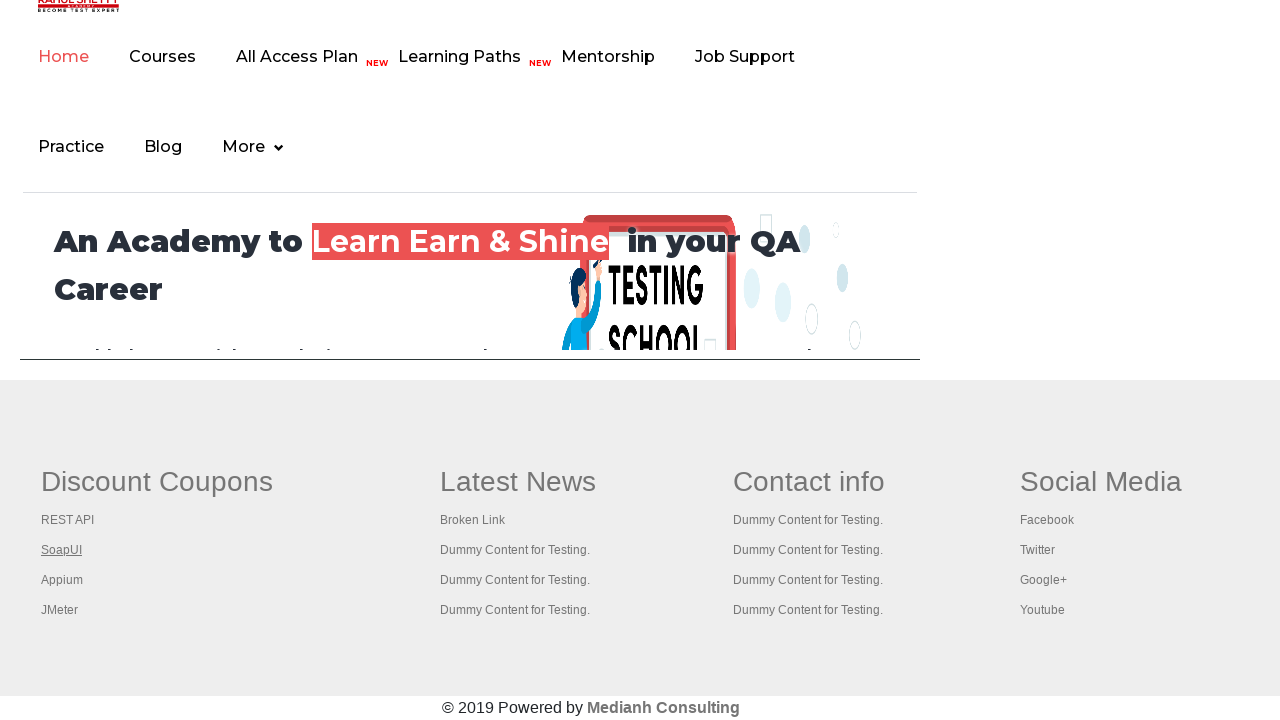

Opened link 3 in new tab using Ctrl+Click at (62, 580) on xpath=//table/tbody/tr/td[1]/ul >> a >> nth=3
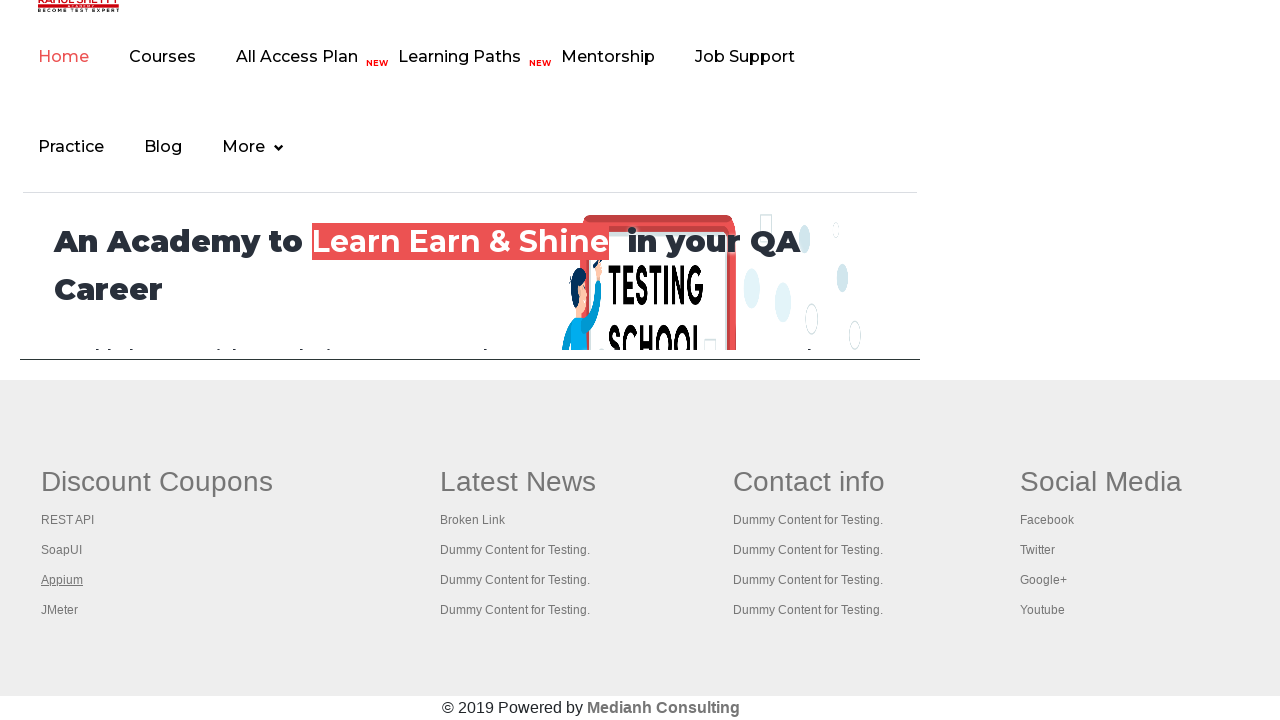

Opened link 4 in new tab using Ctrl+Click at (60, 610) on xpath=//table/tbody/tr/td[1]/ul >> a >> nth=4
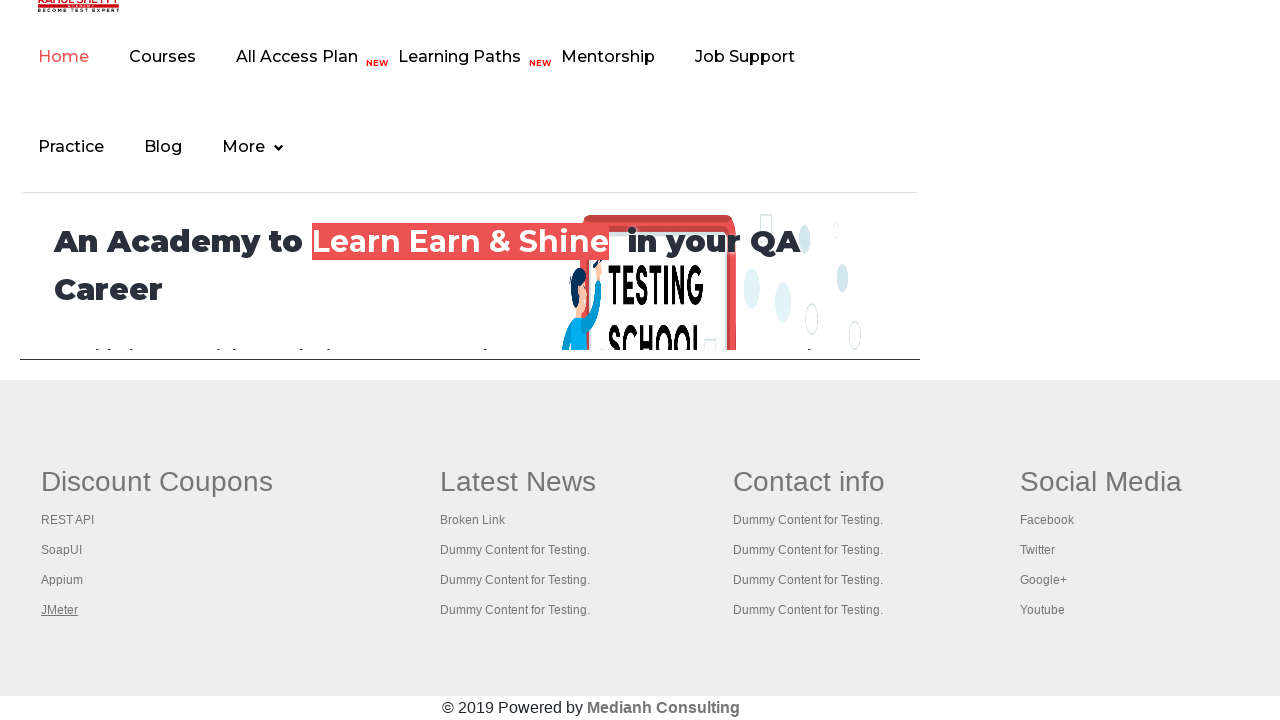

Waited 3 seconds for all tabs to fully open
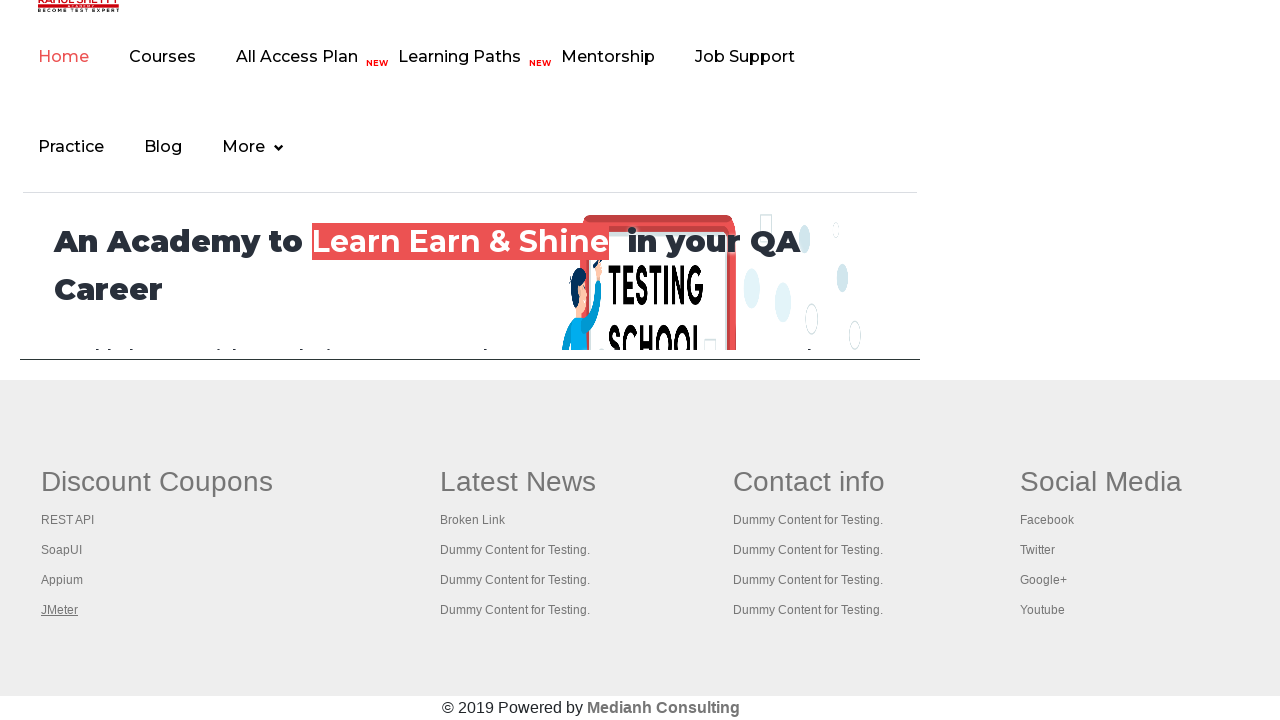

Brought tab 1 to focus
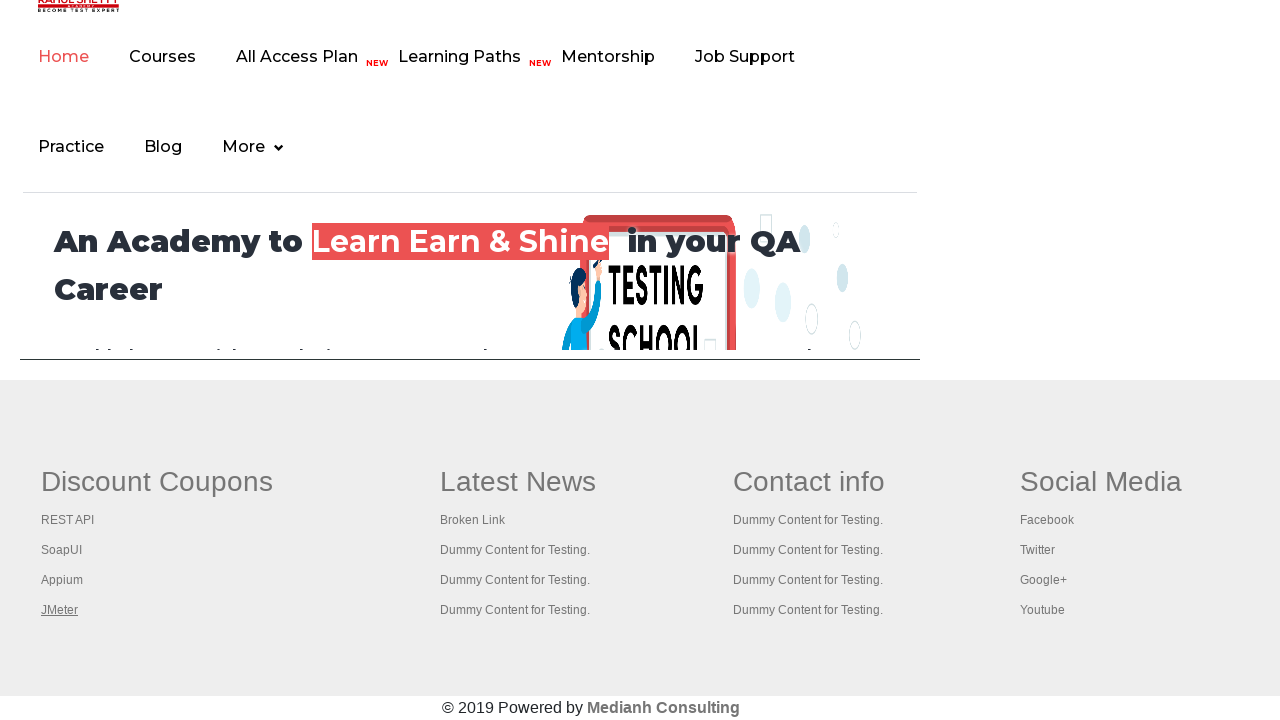

Tab 1 reached domcontentloaded state
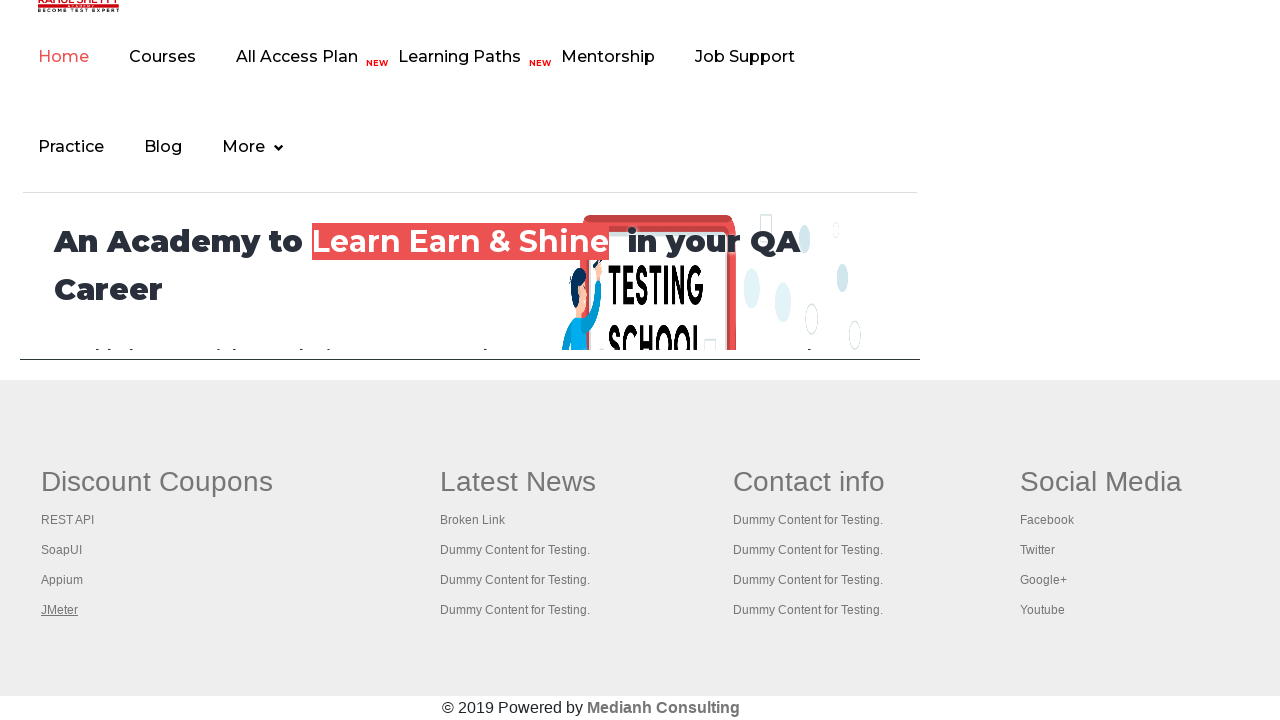

Brought tab 2 to focus
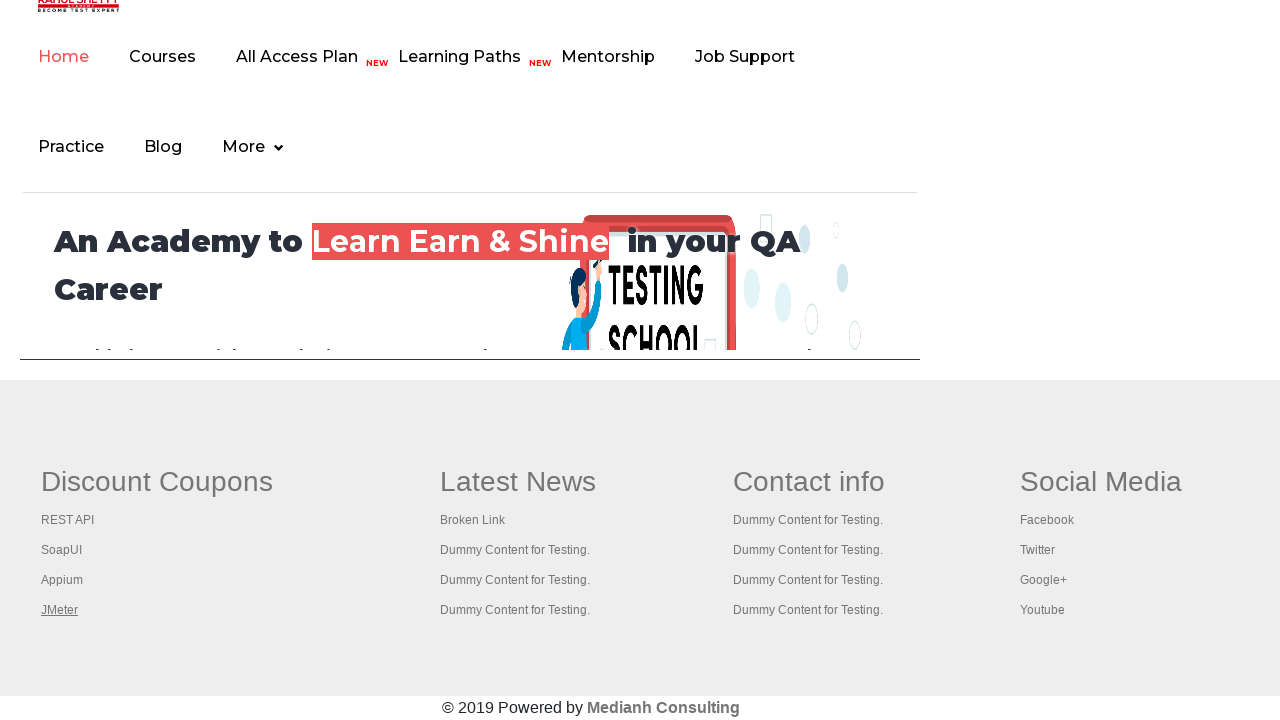

Tab 2 reached domcontentloaded state
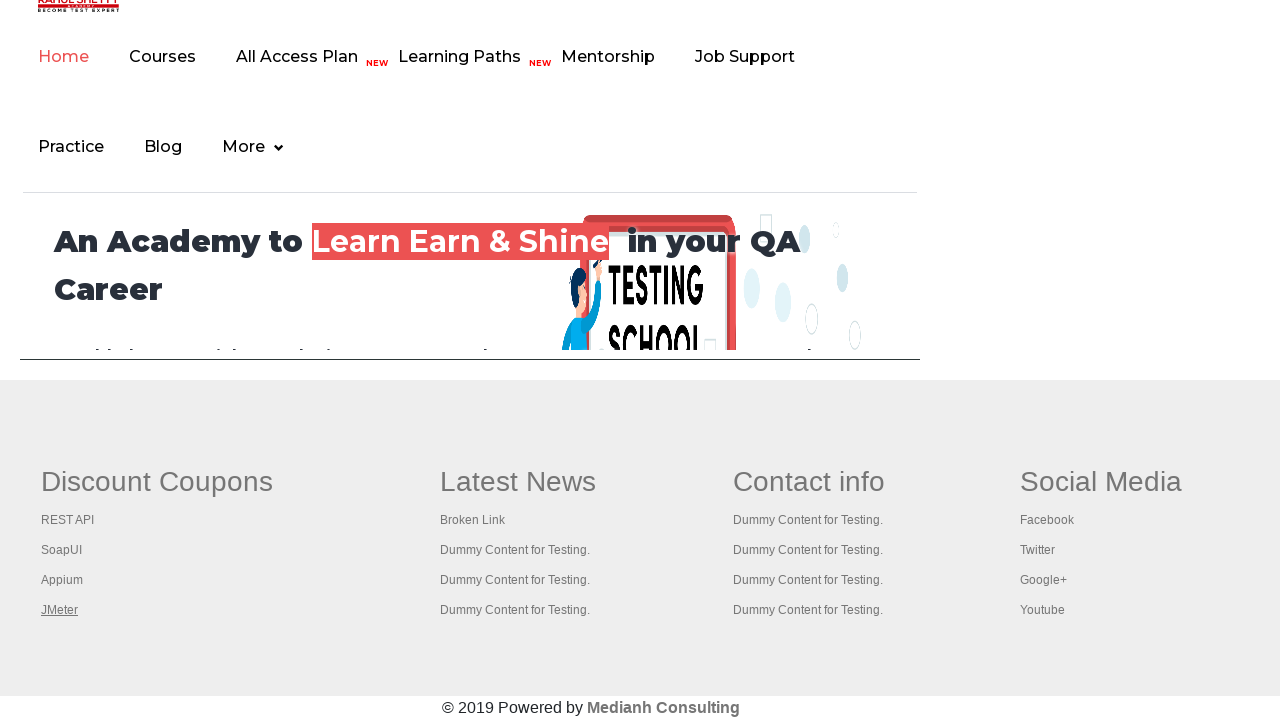

Brought tab 3 to focus
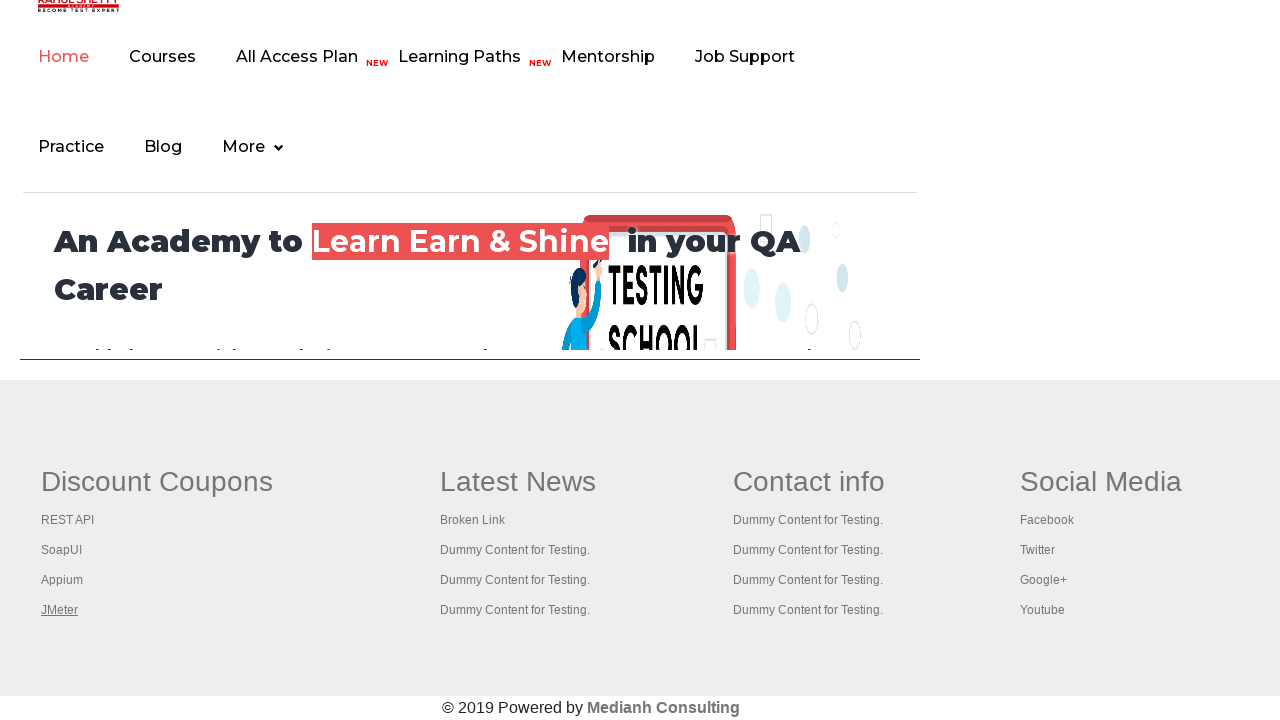

Tab 3 reached domcontentloaded state
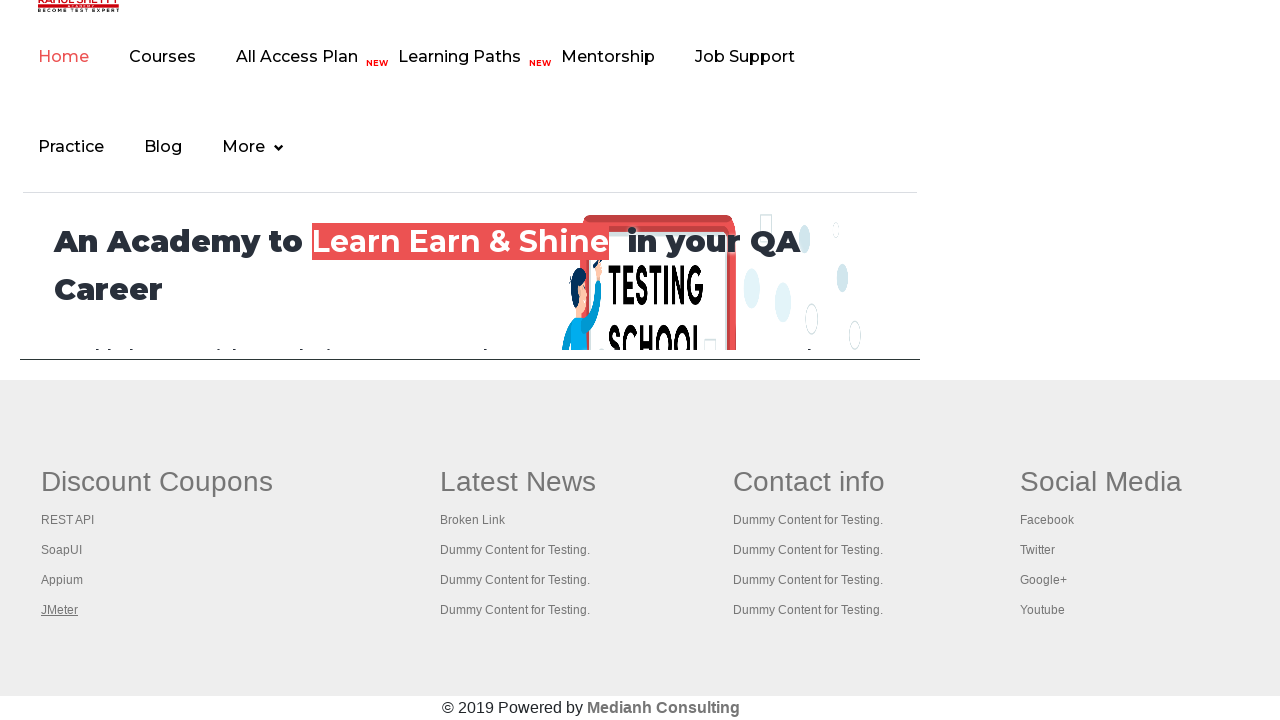

Brought tab 4 to focus
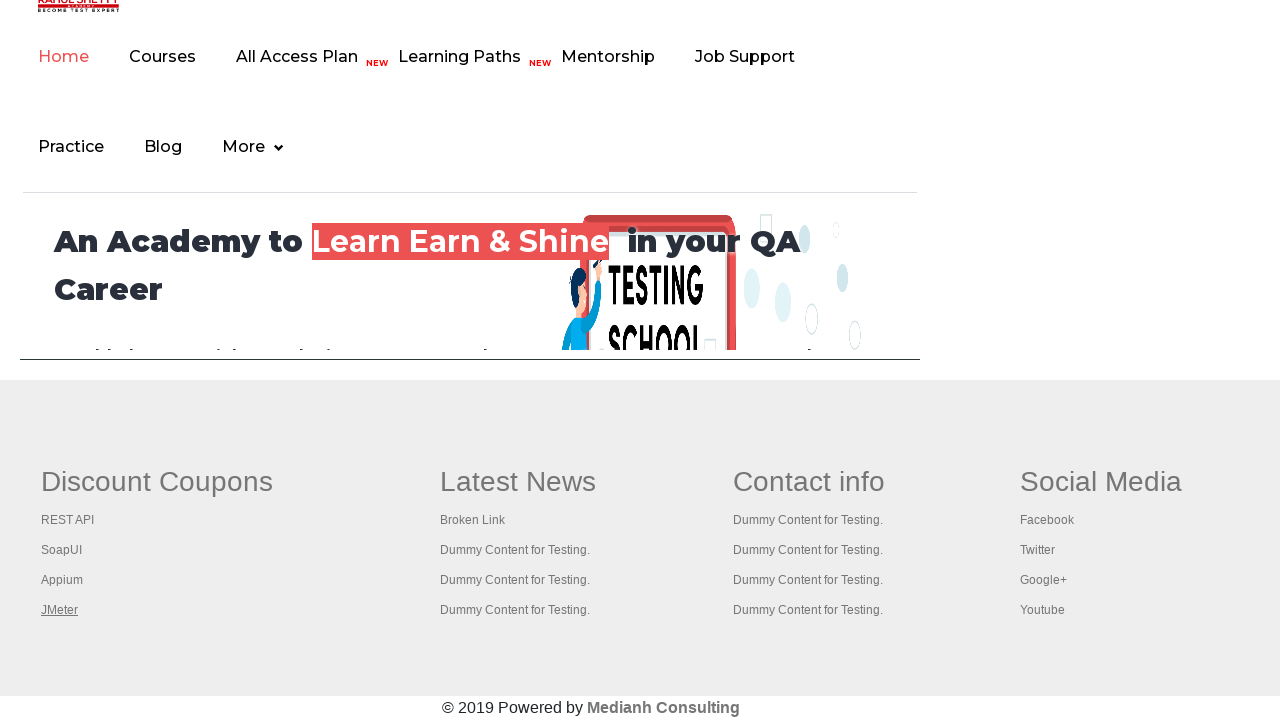

Tab 4 reached domcontentloaded state
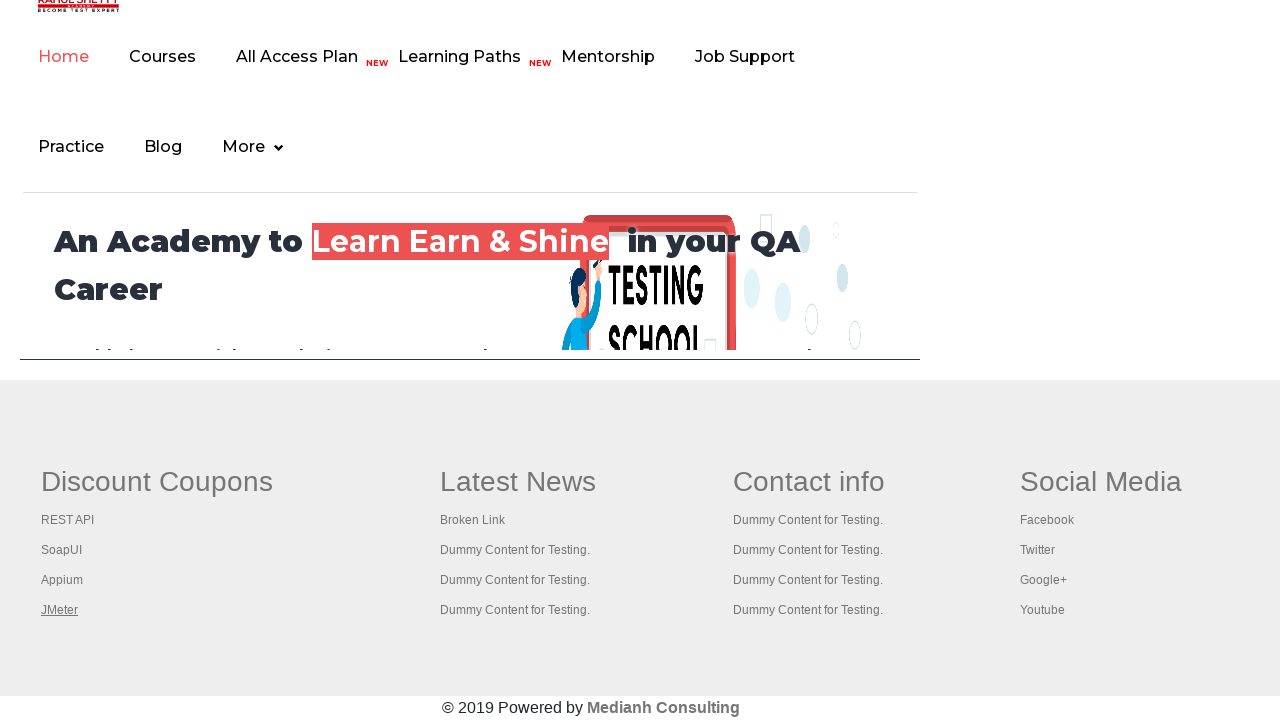

Brought tab 5 to focus
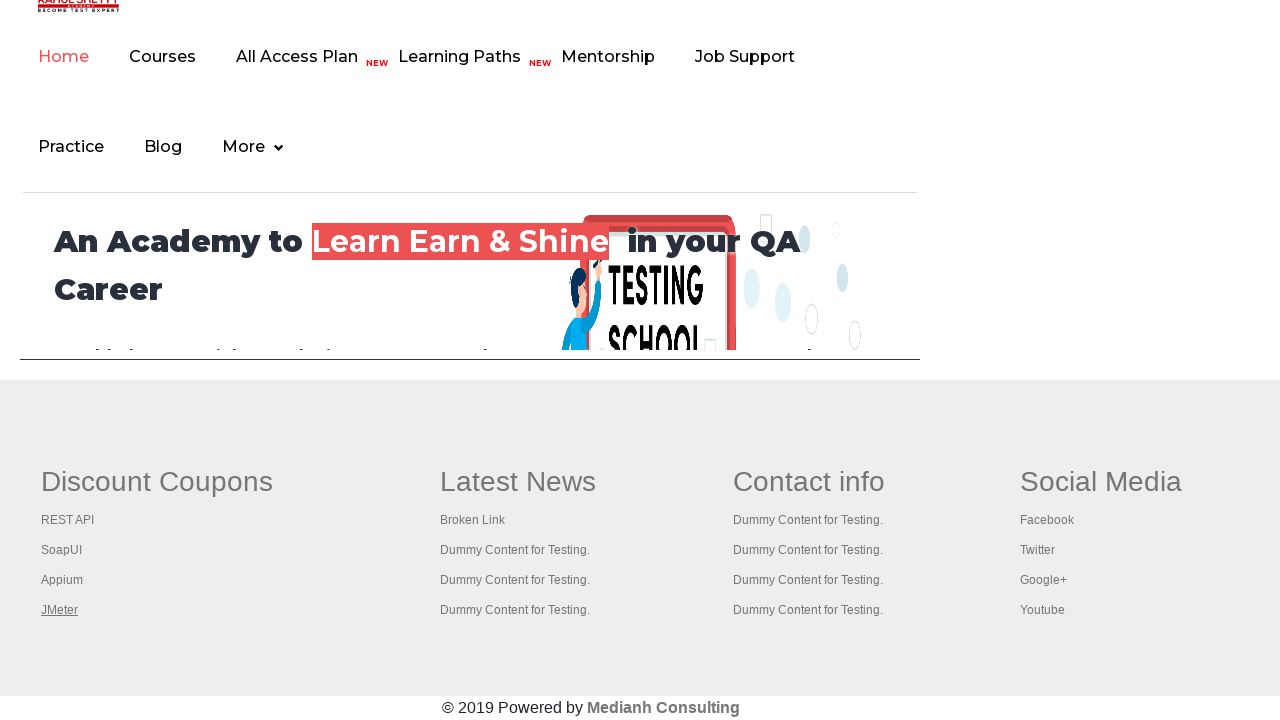

Tab 5 reached domcontentloaded state
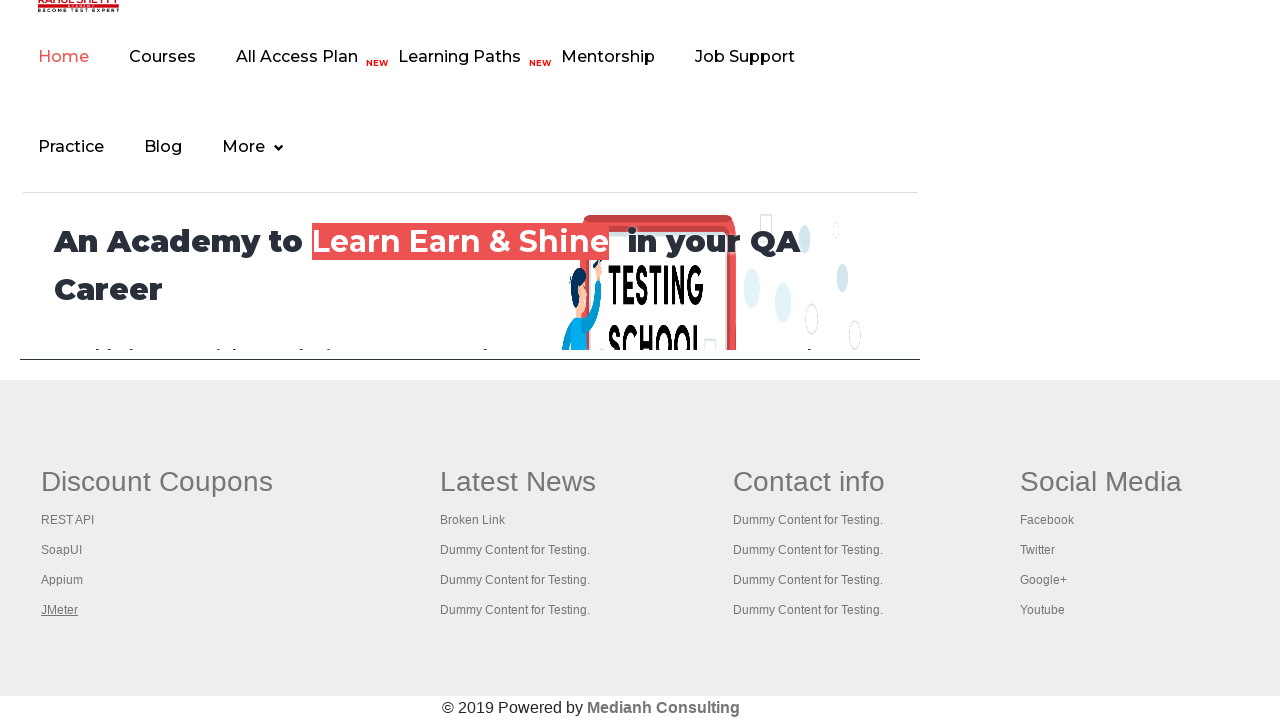

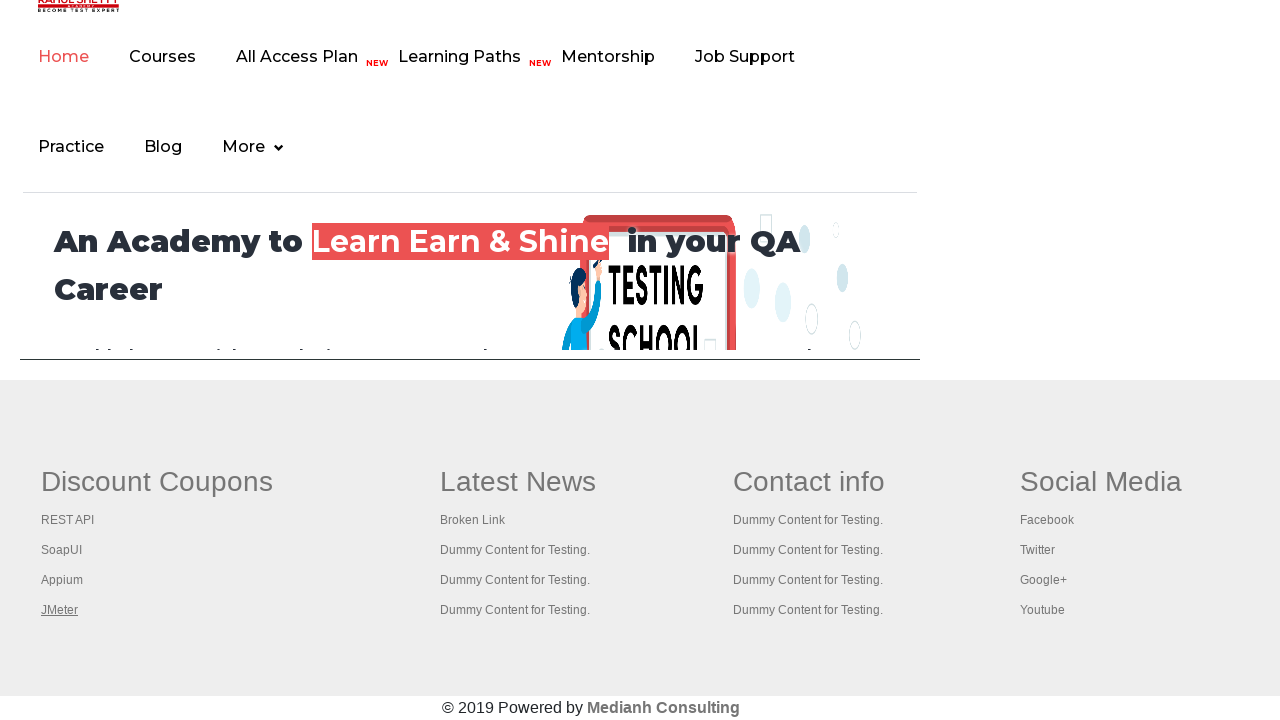